Tests window handling functionality by clicking a link that opens a new window, switching to it, and then closing it

Starting URL: https://the-internet.herokuapp.com/windows

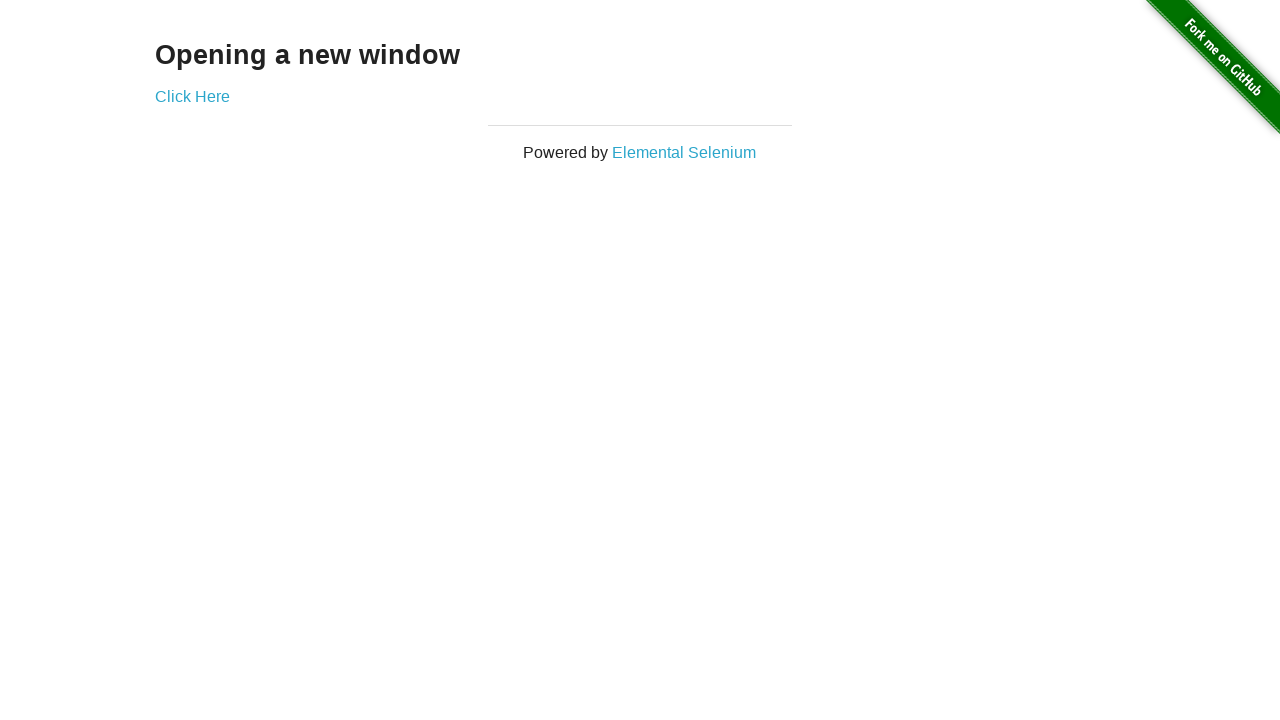

Clicked link to open new window at (192, 96) on xpath=//a[text()='Click Here']
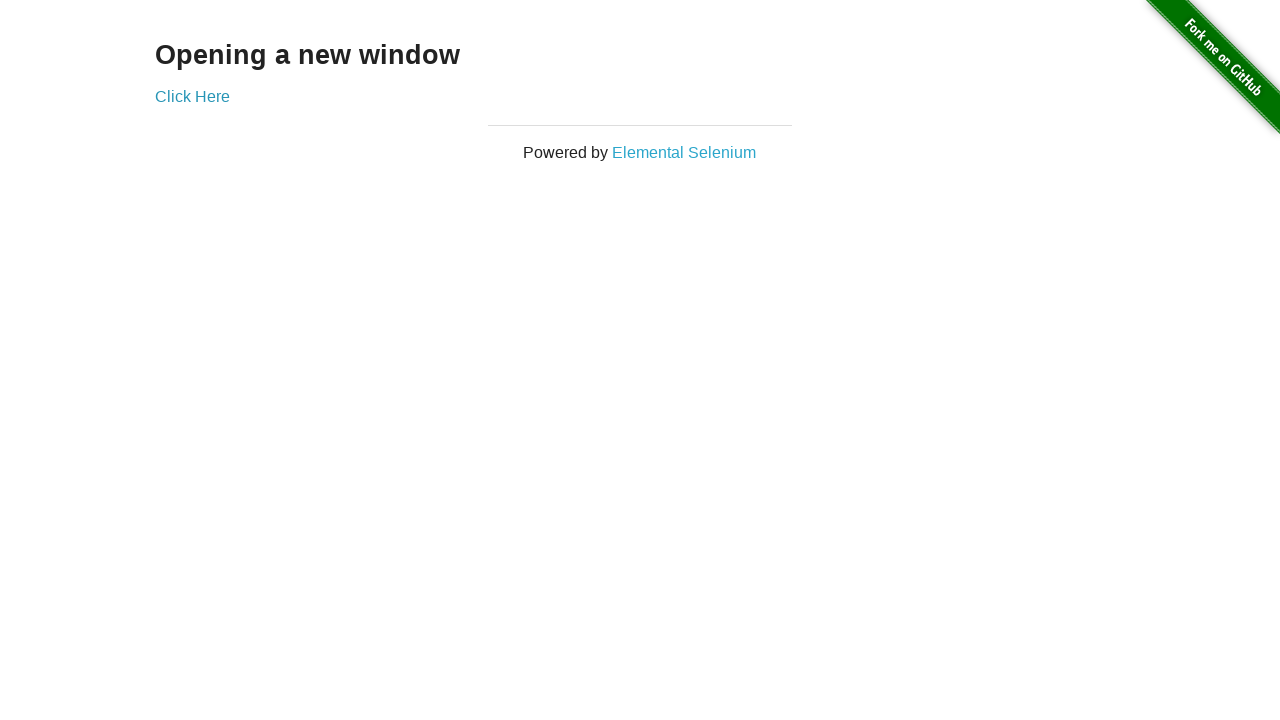

Captured new window handle
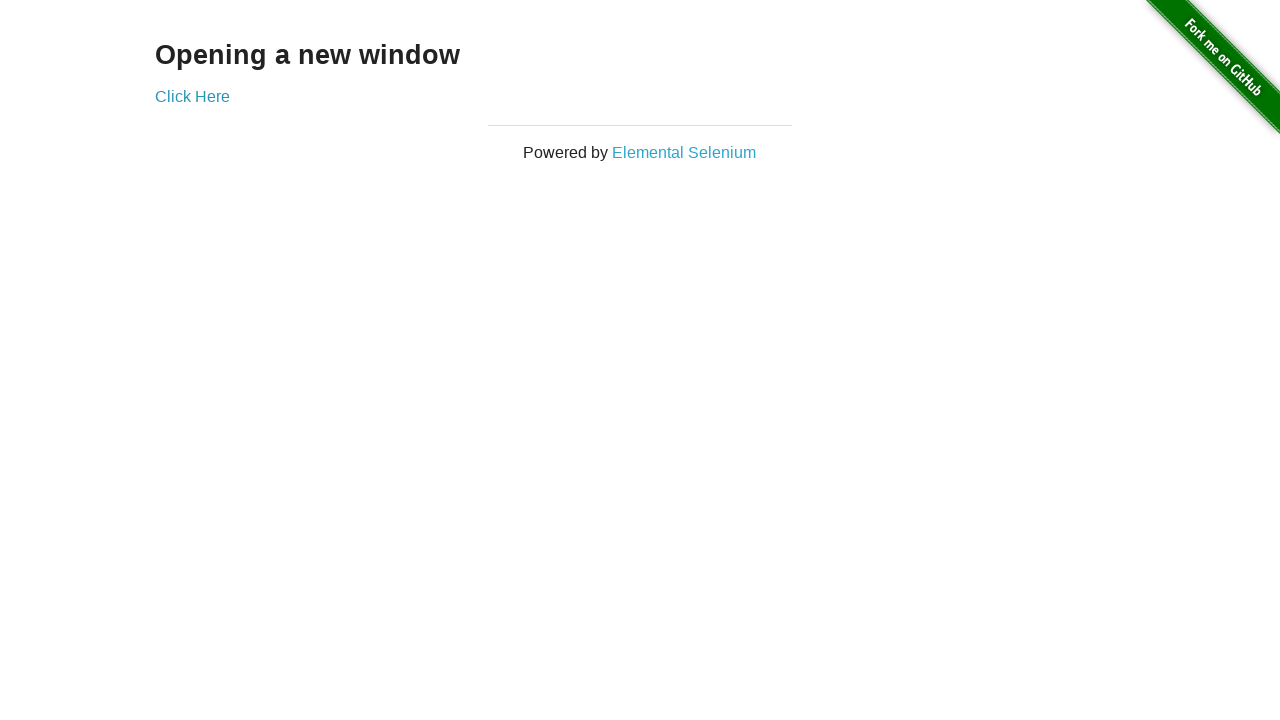

New window loaded
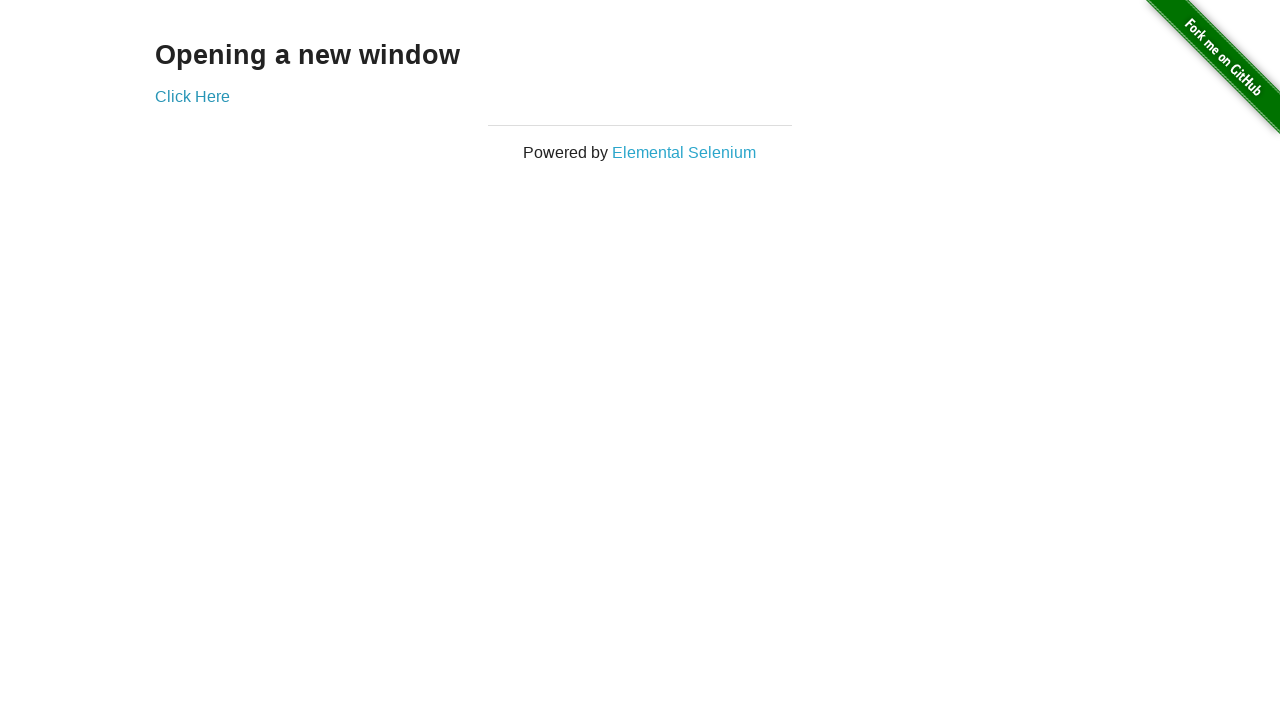

Closed new window
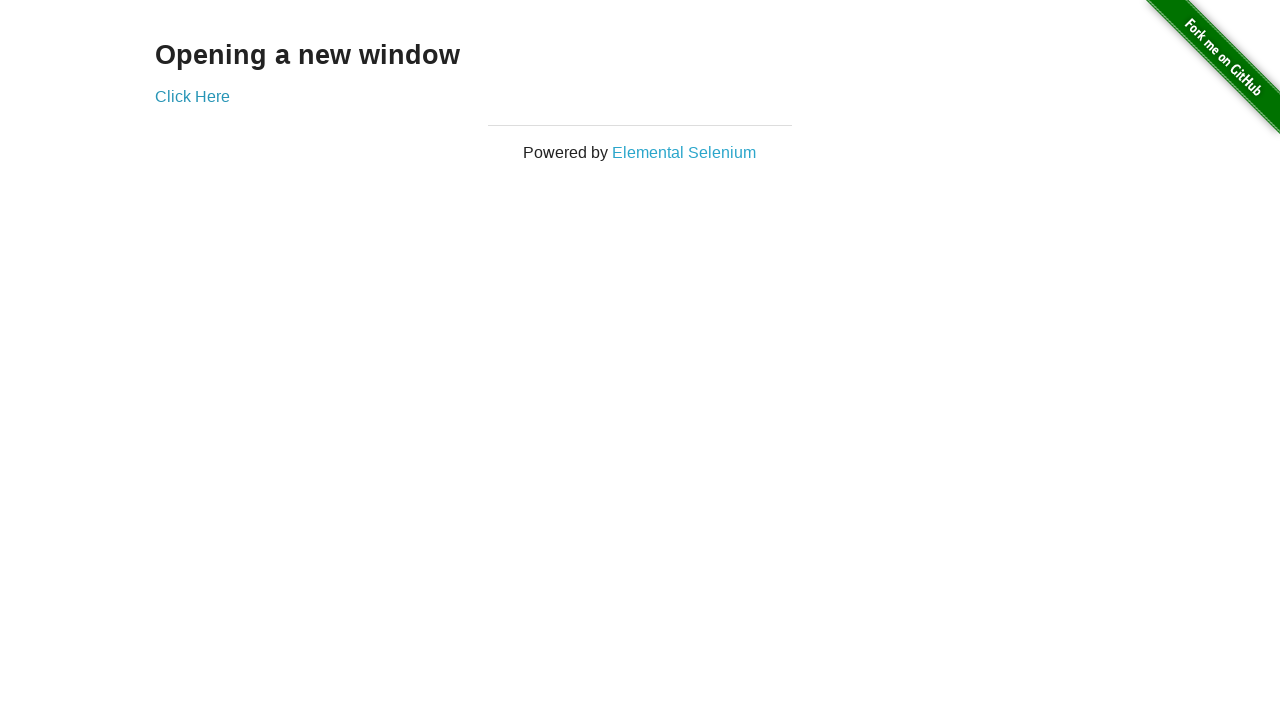

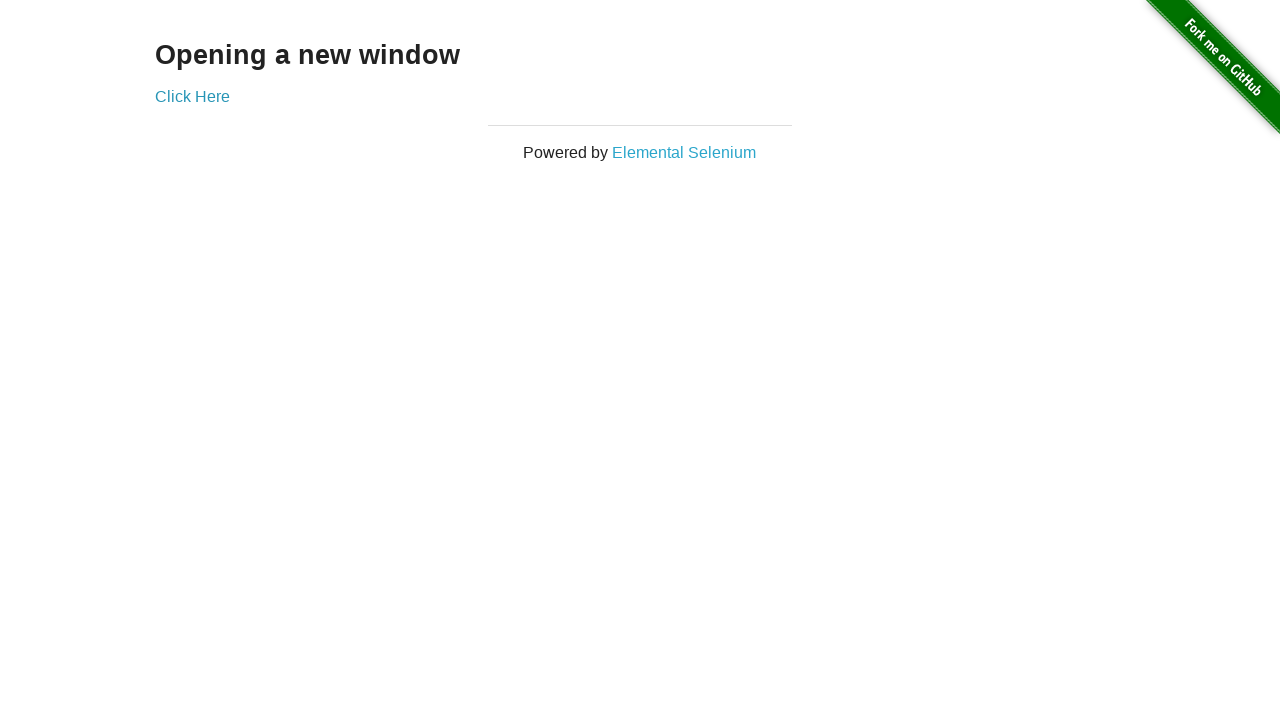